Tests notification message functionality by clicking a link and verifying that a notification message appears

Starting URL: http://the-internet.herokuapp.com/notification_message_rendered

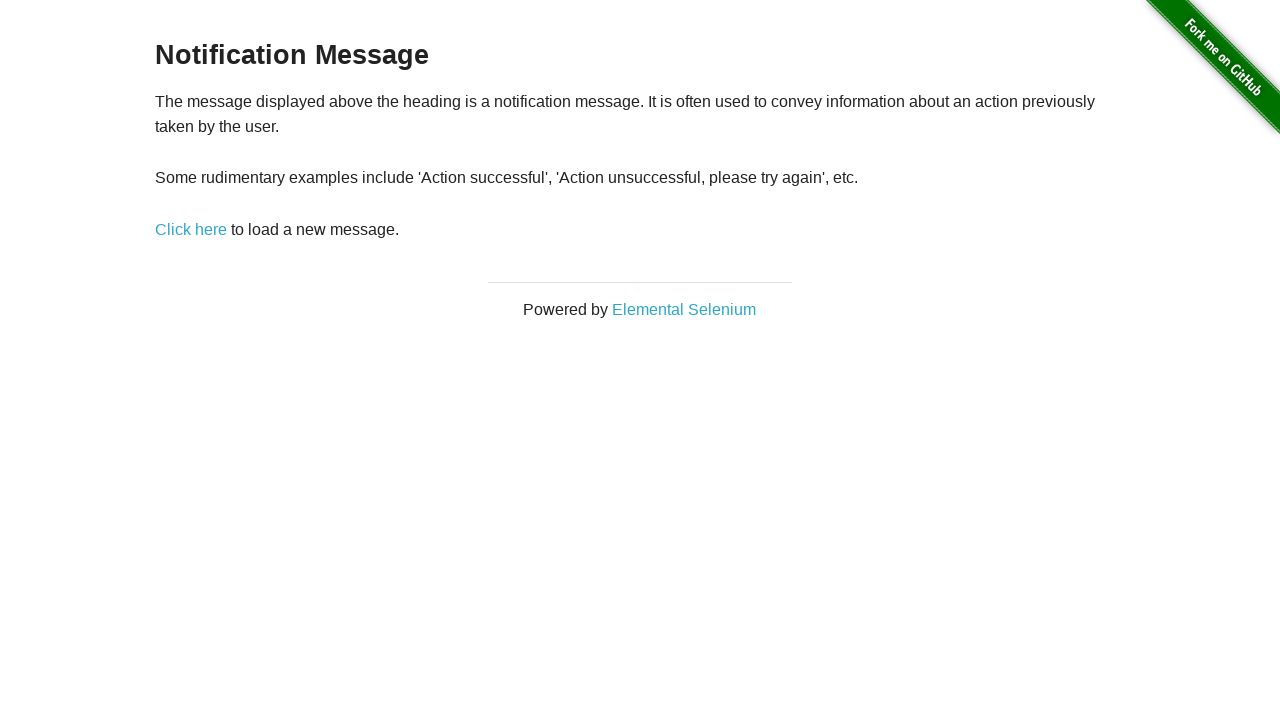

Clicked notification message link at (191, 229) on a[href*='notification_message']
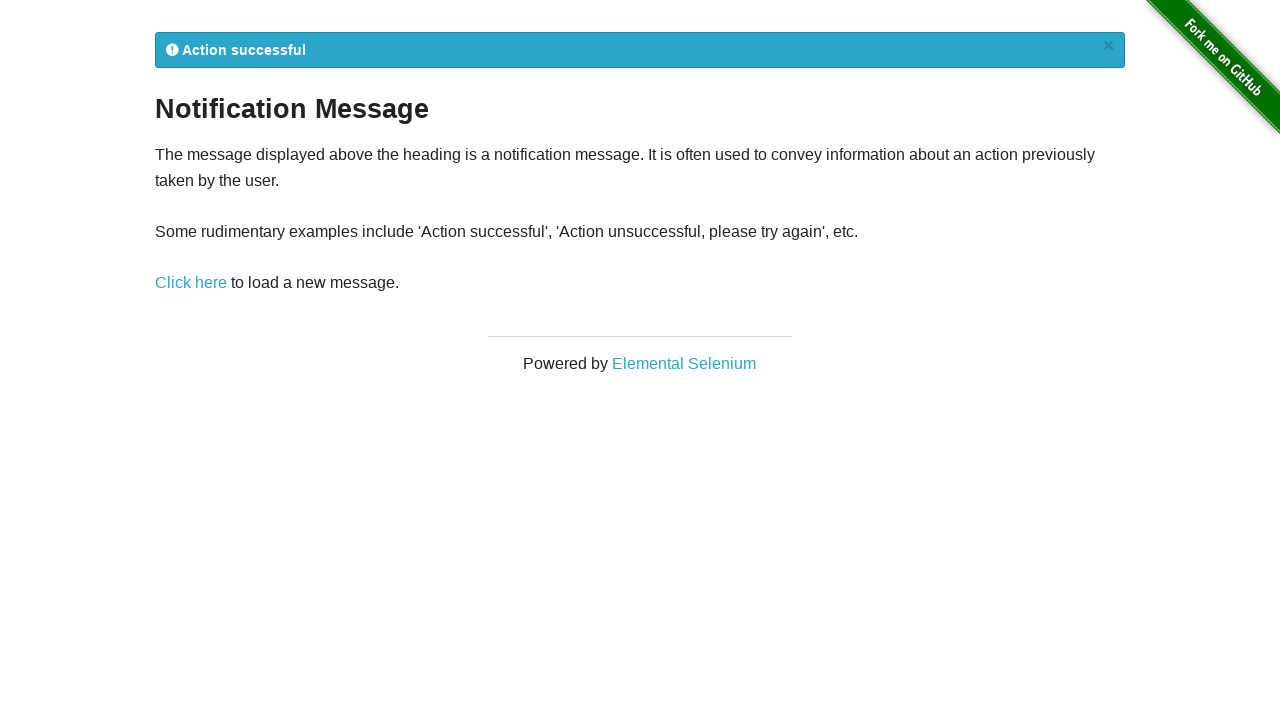

Notification message appeared
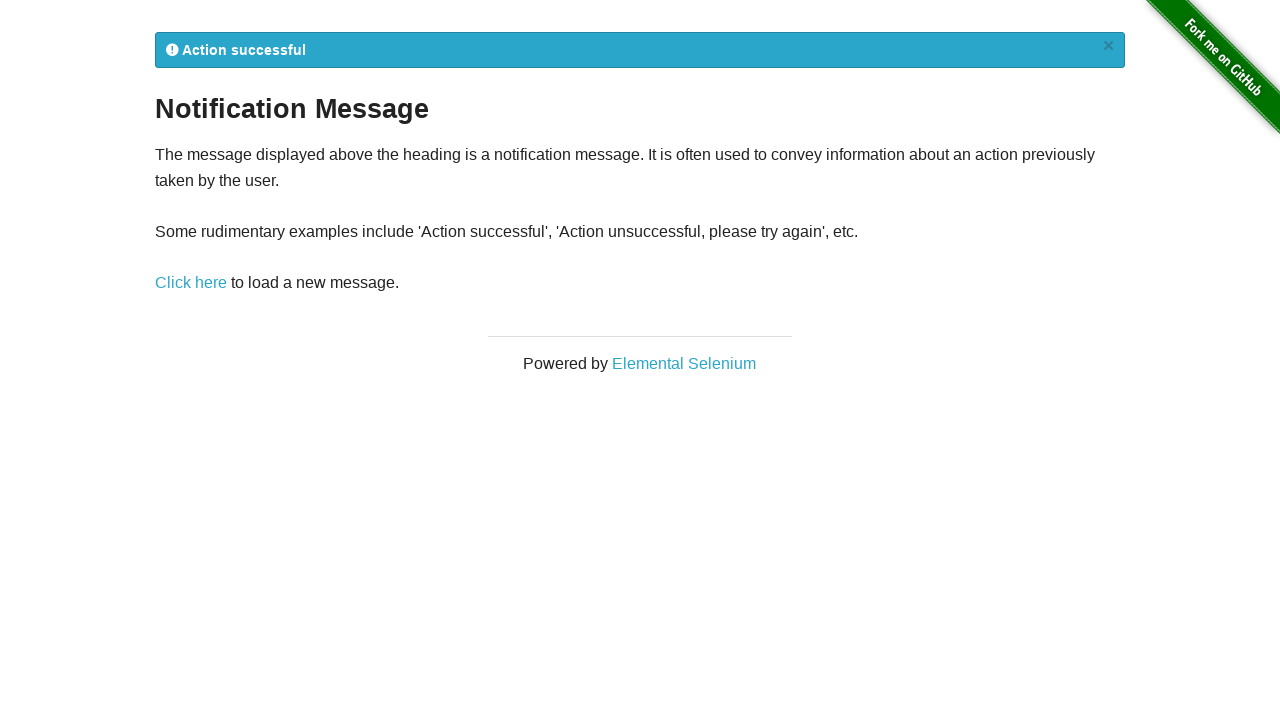

Retrieved notification text: 
            Action successful
            ×
          
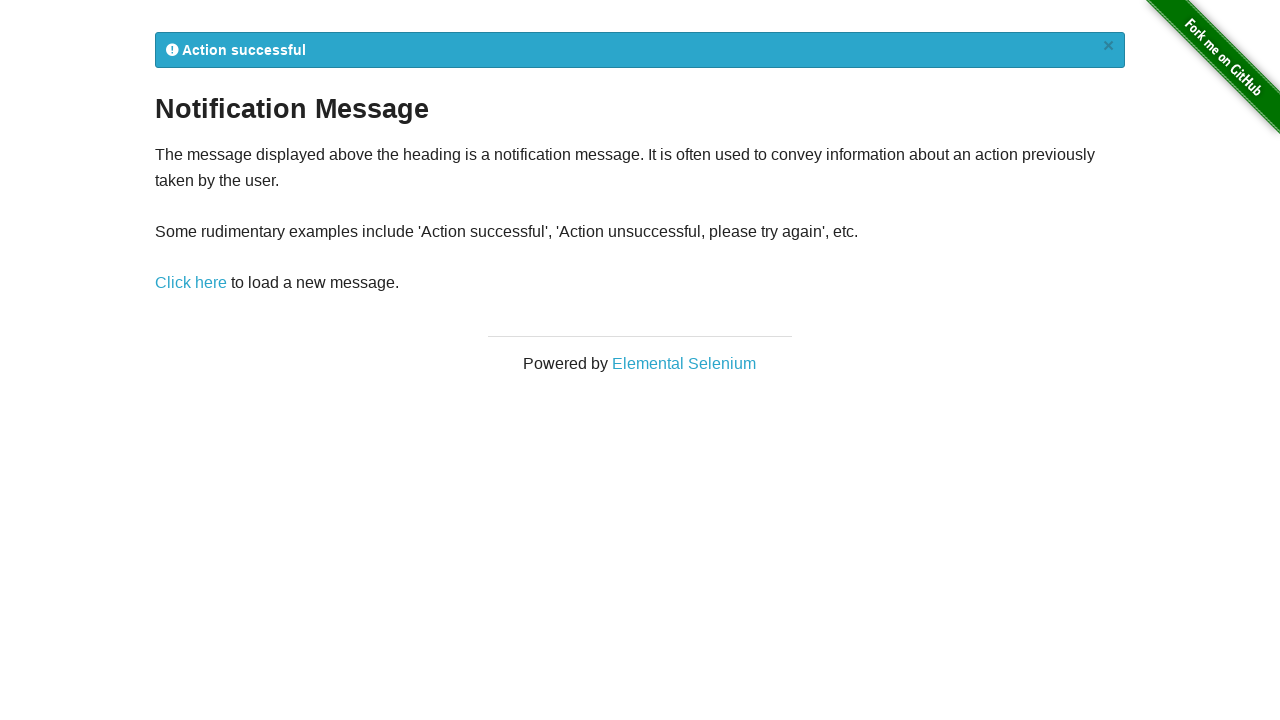

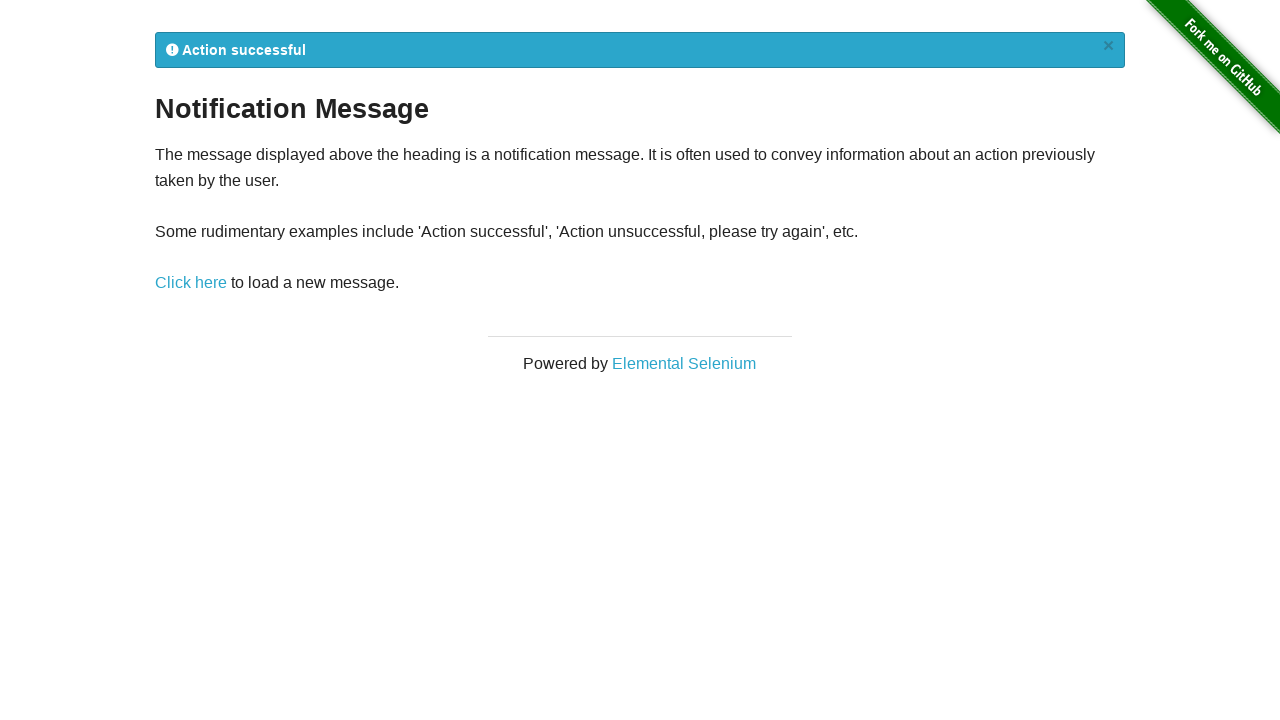